Tests drag and drop functionality by dragging an element from source to target within an iframe on the jQuery UI demo page

Starting URL: https://jqueryui.com/droppable/

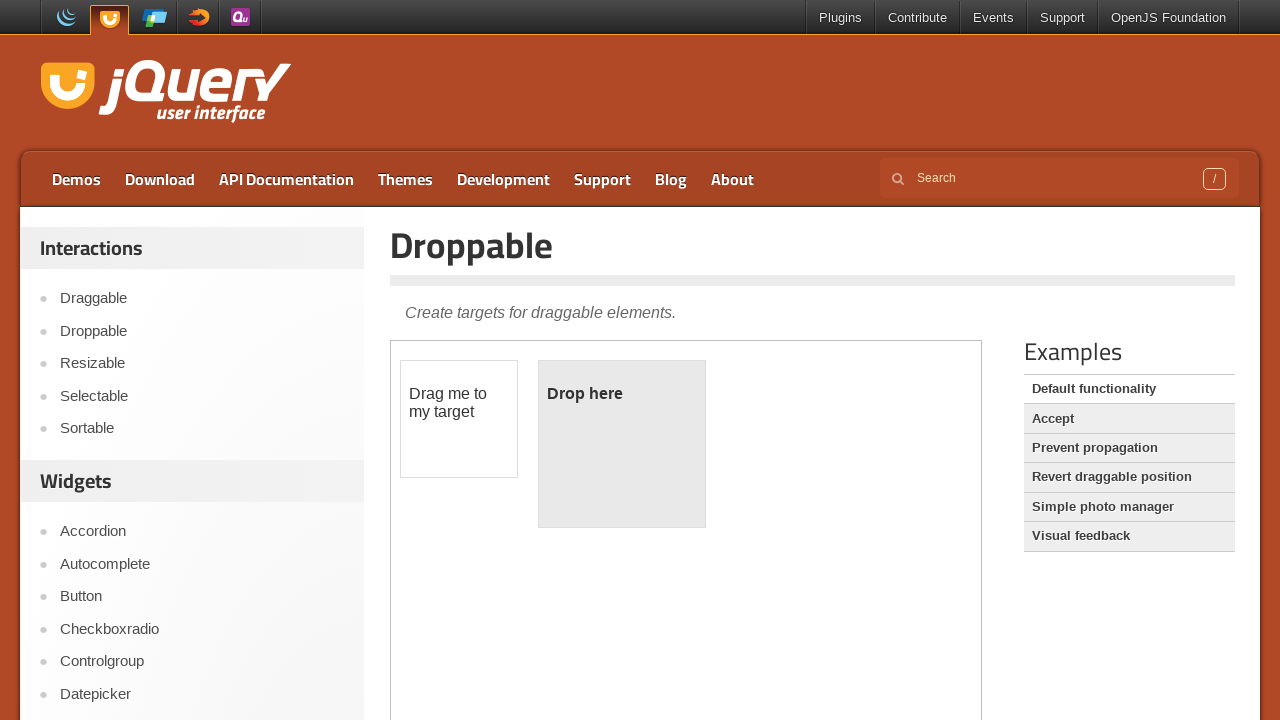

Navigated to jQuery UI droppable demo page
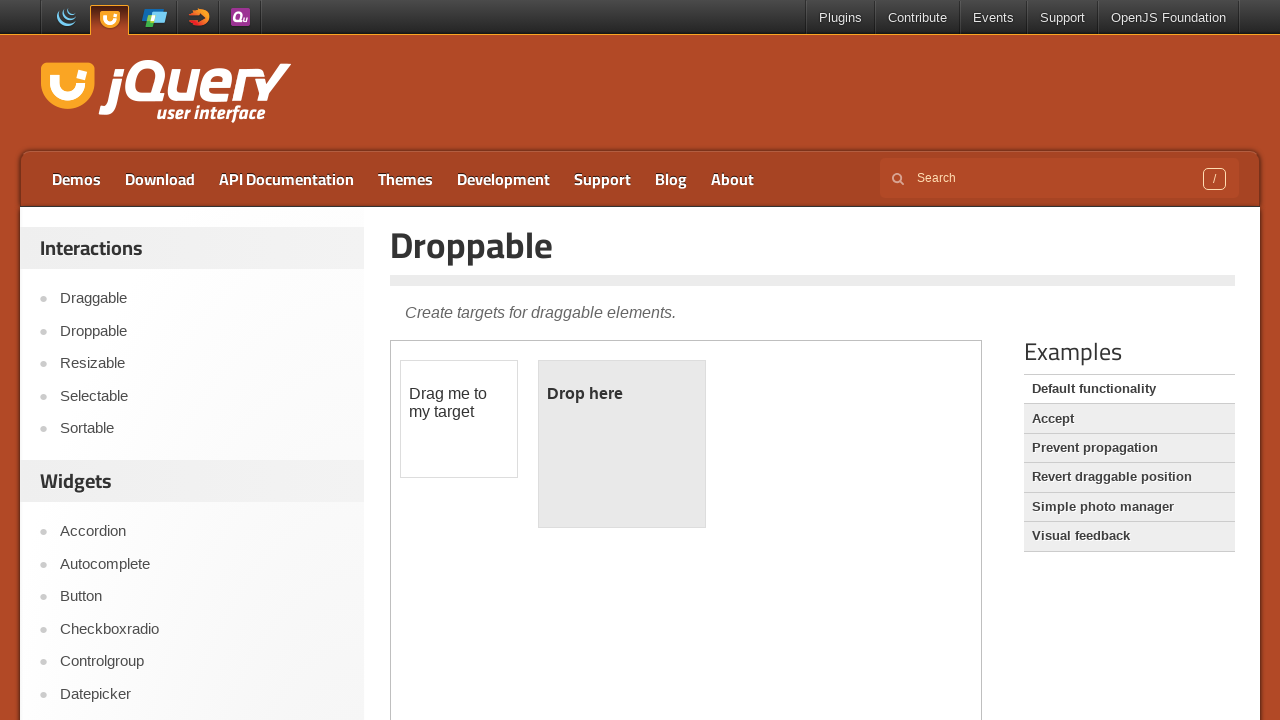

Located the iframe containing the drag and drop demo
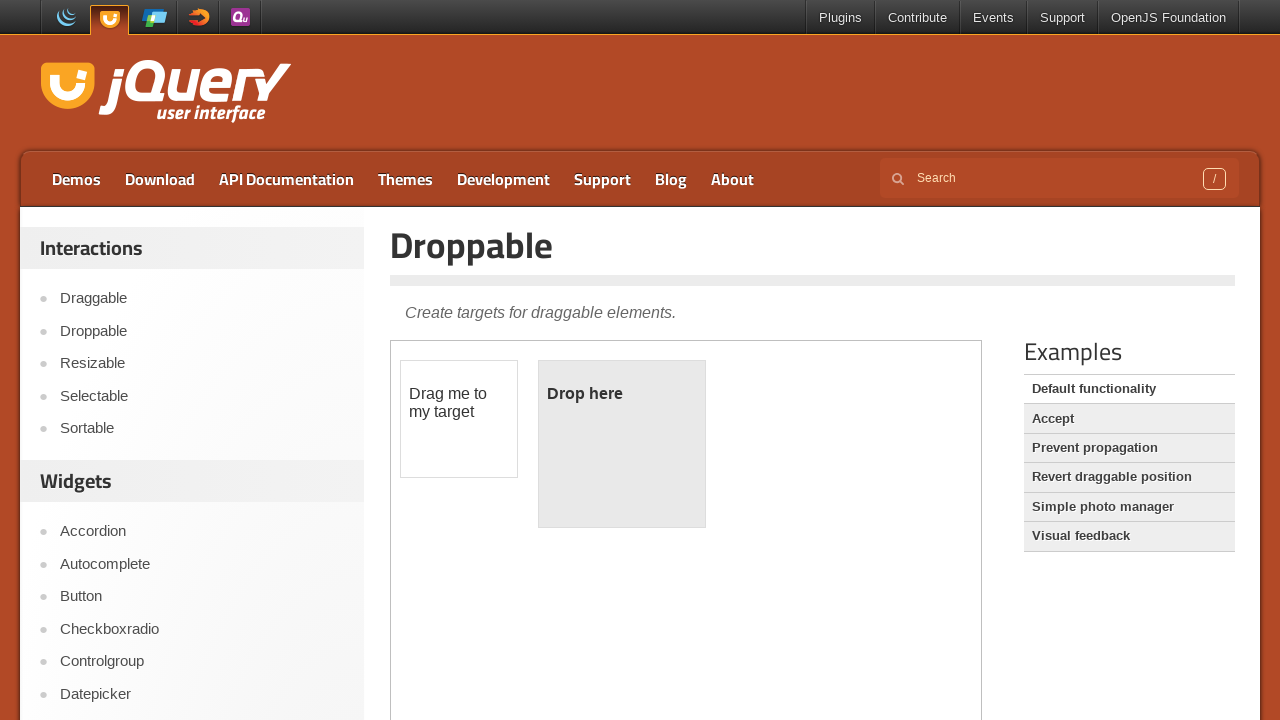

Located the draggable source element
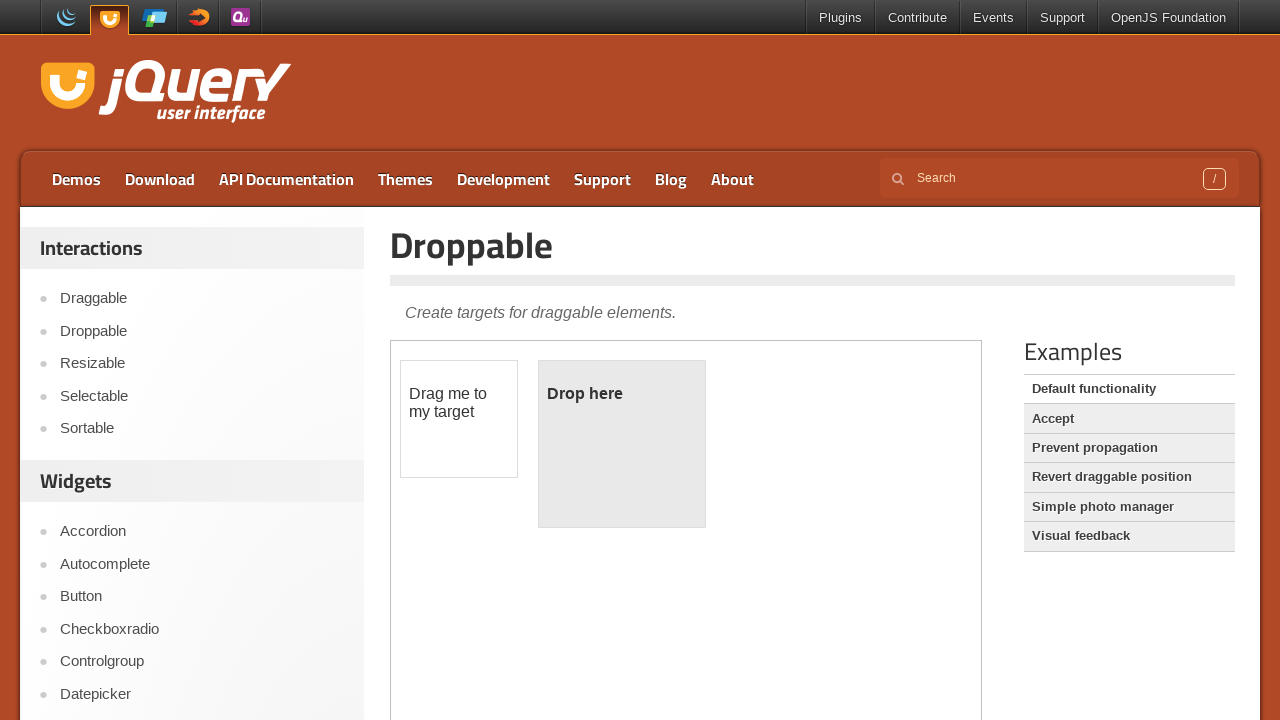

Located the droppable target element
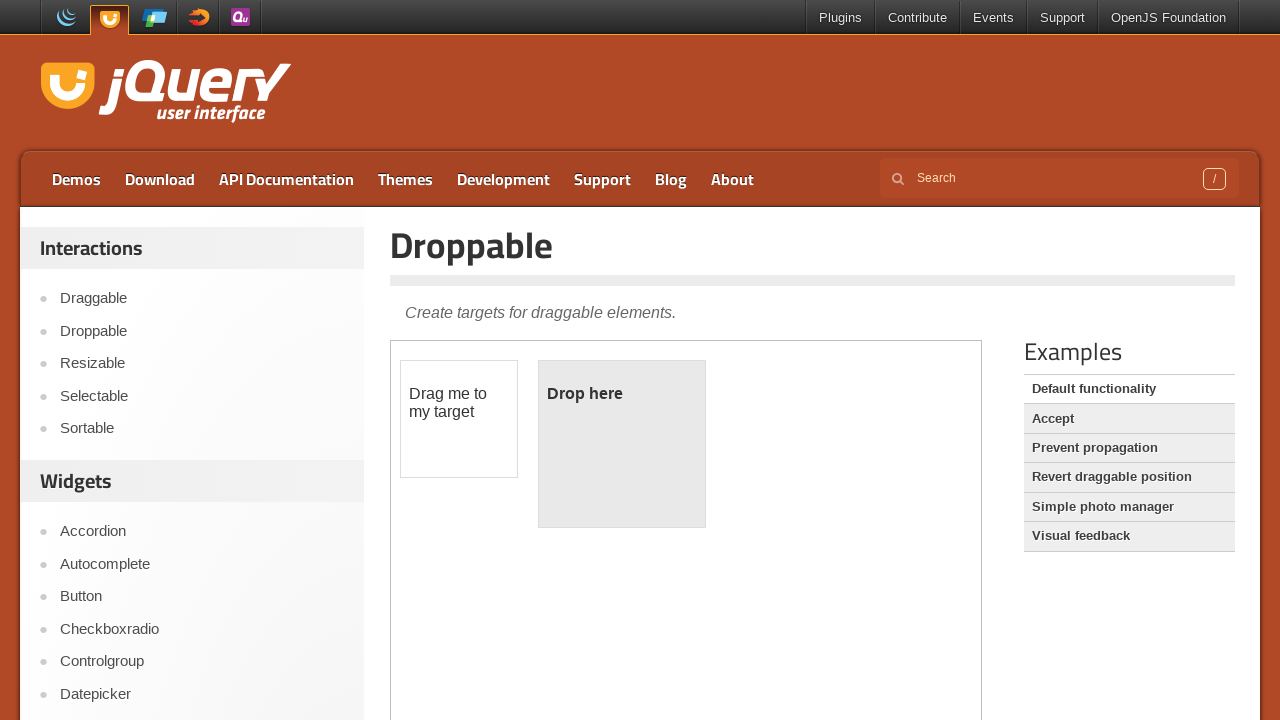

Dragged source element to target element at (622, 444)
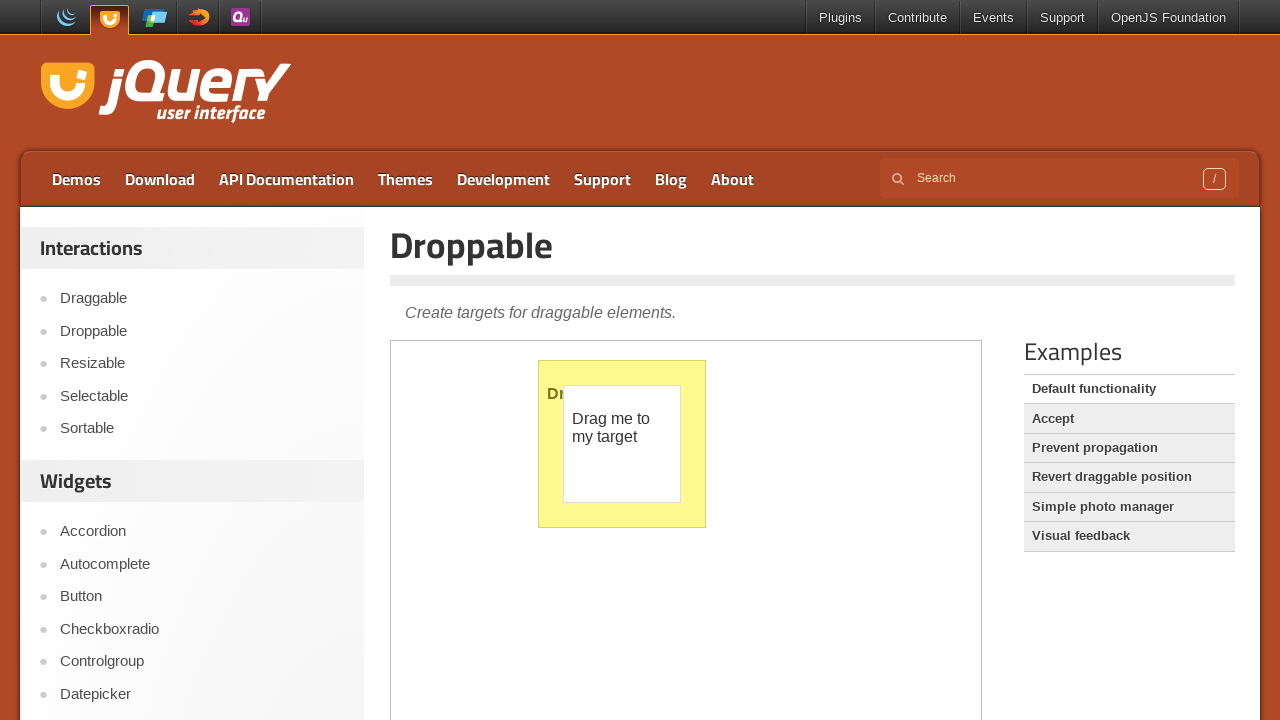

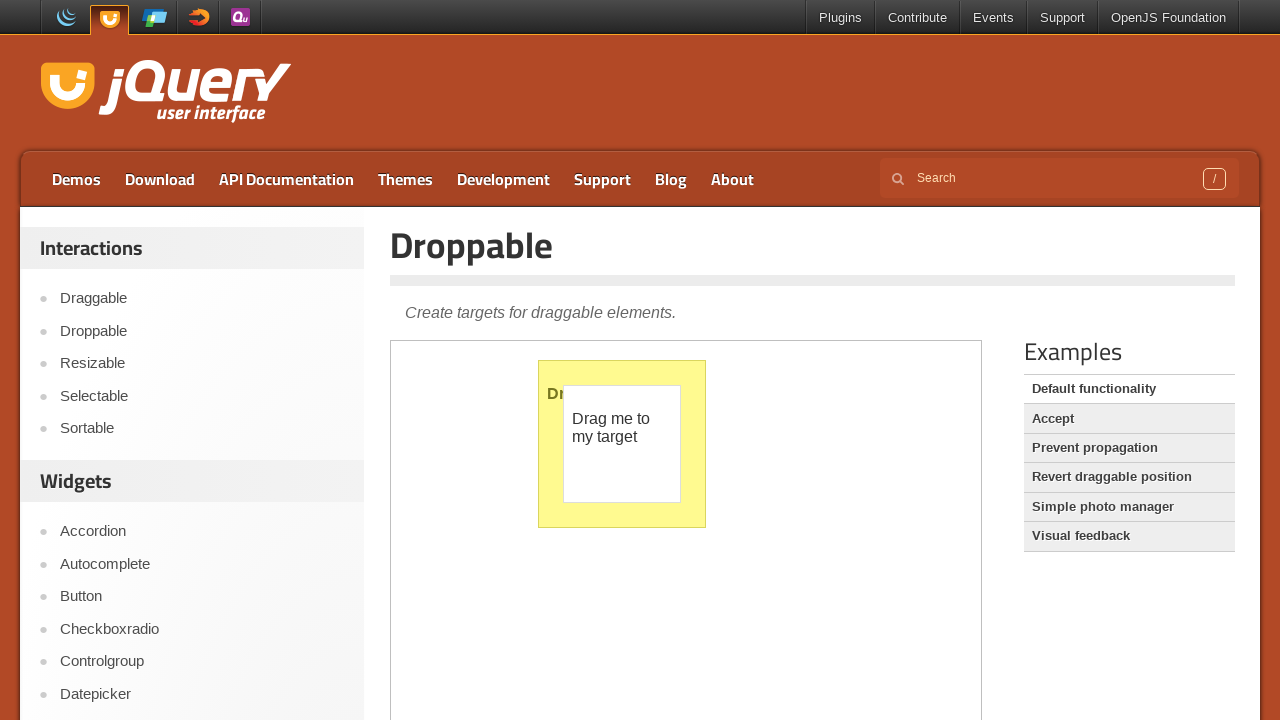